Tests browser window handling by clicking a button that opens a new window, then switching to and verifying the new window content

Starting URL: https://demoqa.com/browser-windows

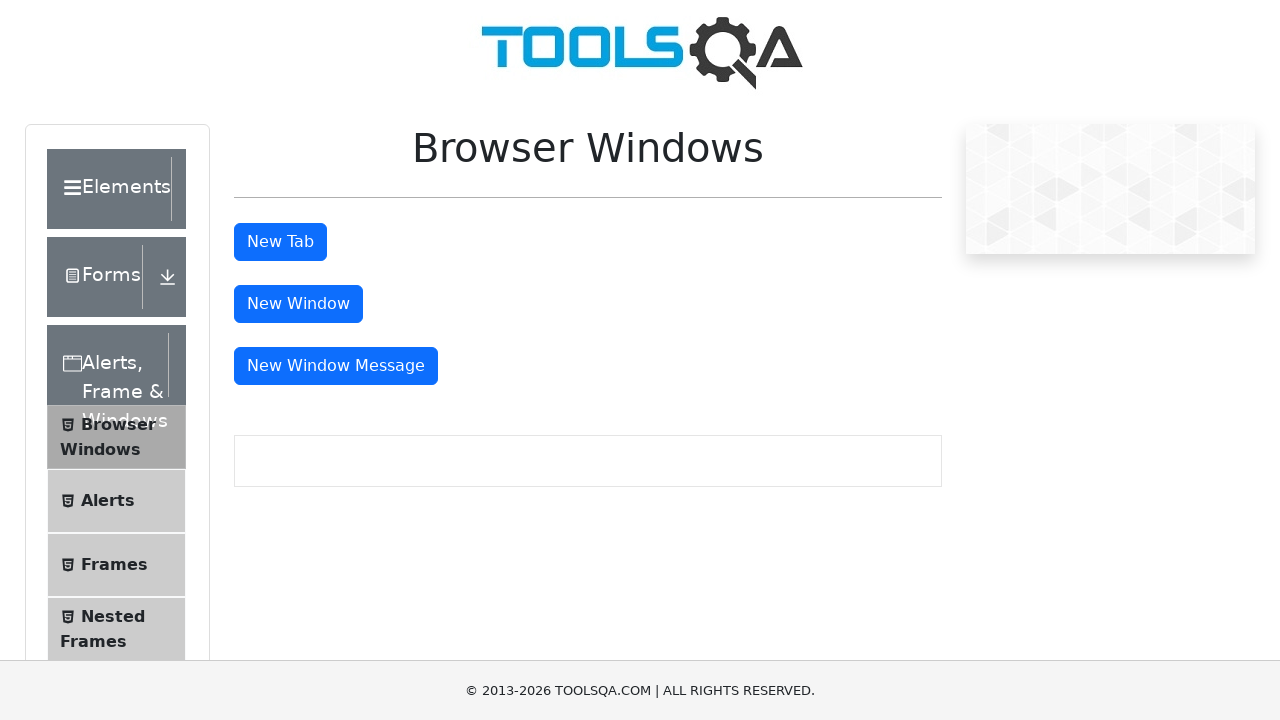

Clicked button to open new window at (298, 304) on #windowButton
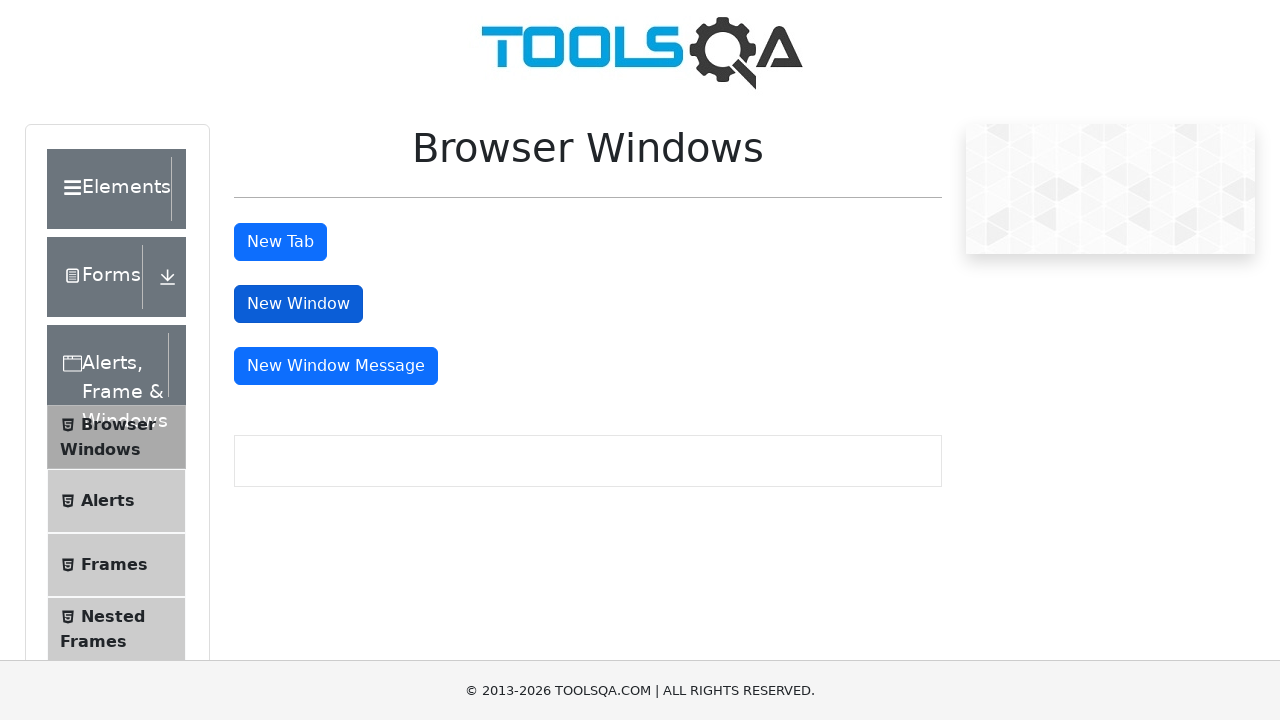

Captured new window/page object
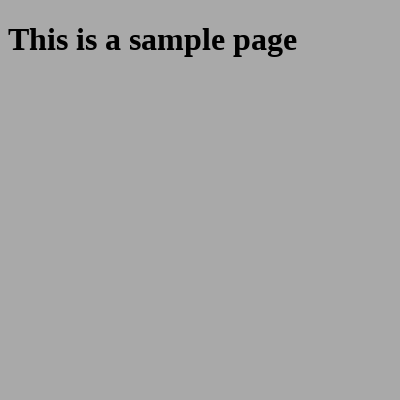

New window finished loading
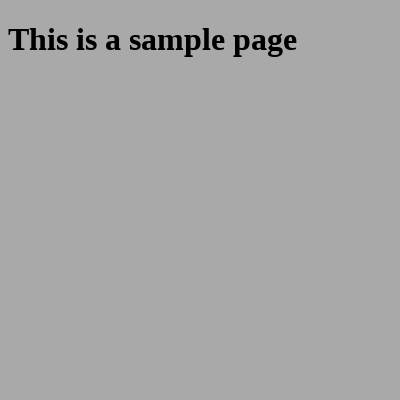

Retrieved content from new window
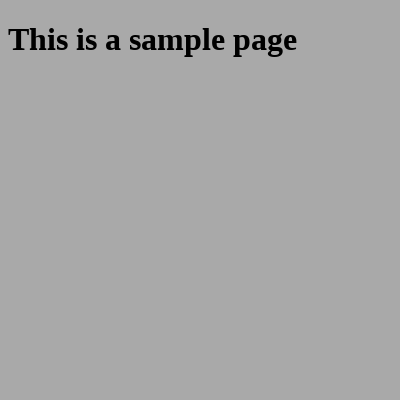

Retrieved new window title: 
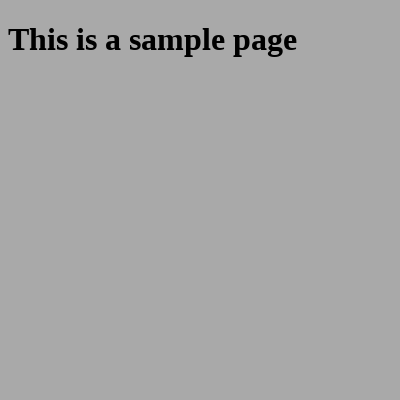

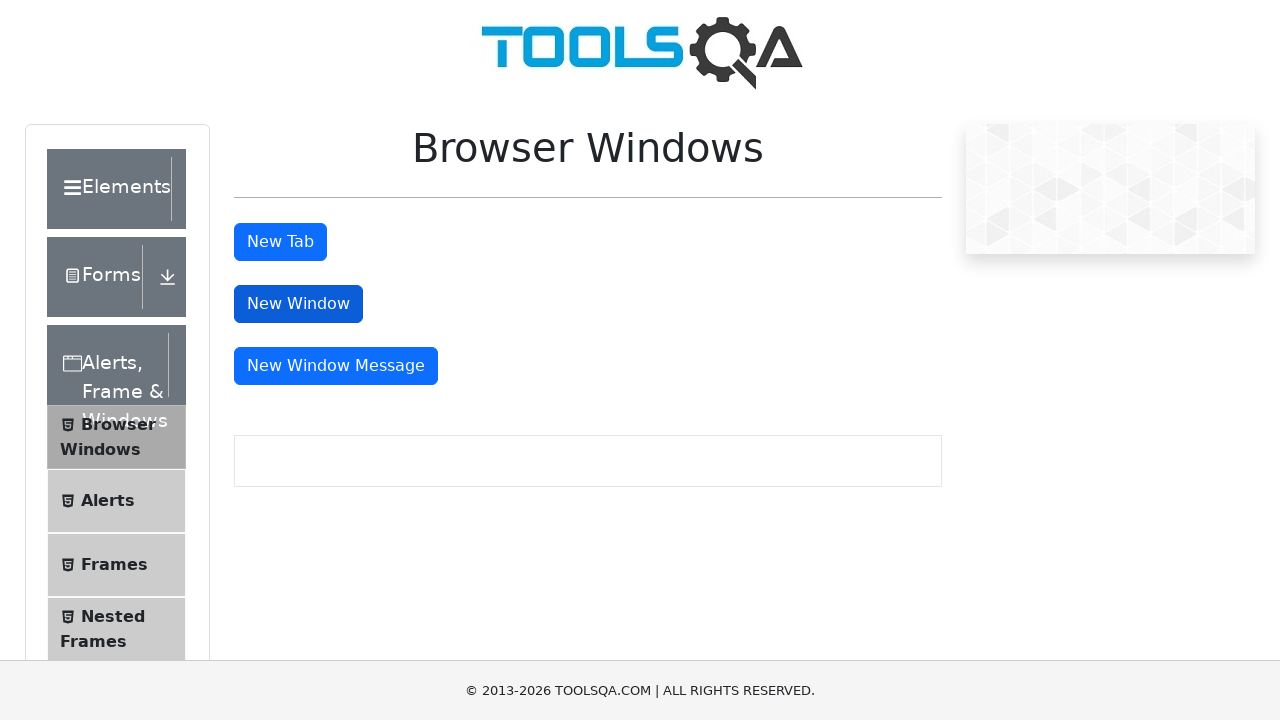